Tests dropdown selection by index, selecting Option 1 and Option 2 alternately using index-based selection

Starting URL: https://the-internet.herokuapp.com/dropdown

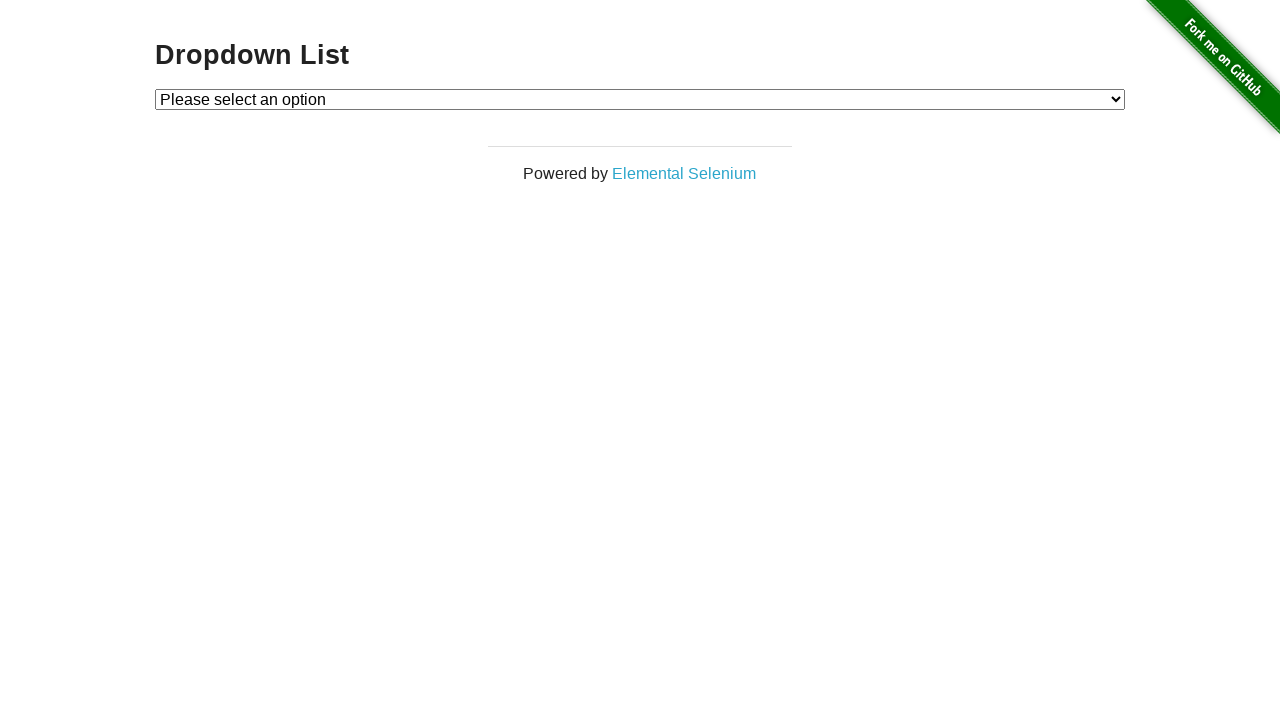

Selected Option 1 using index-based selection on #dropdown
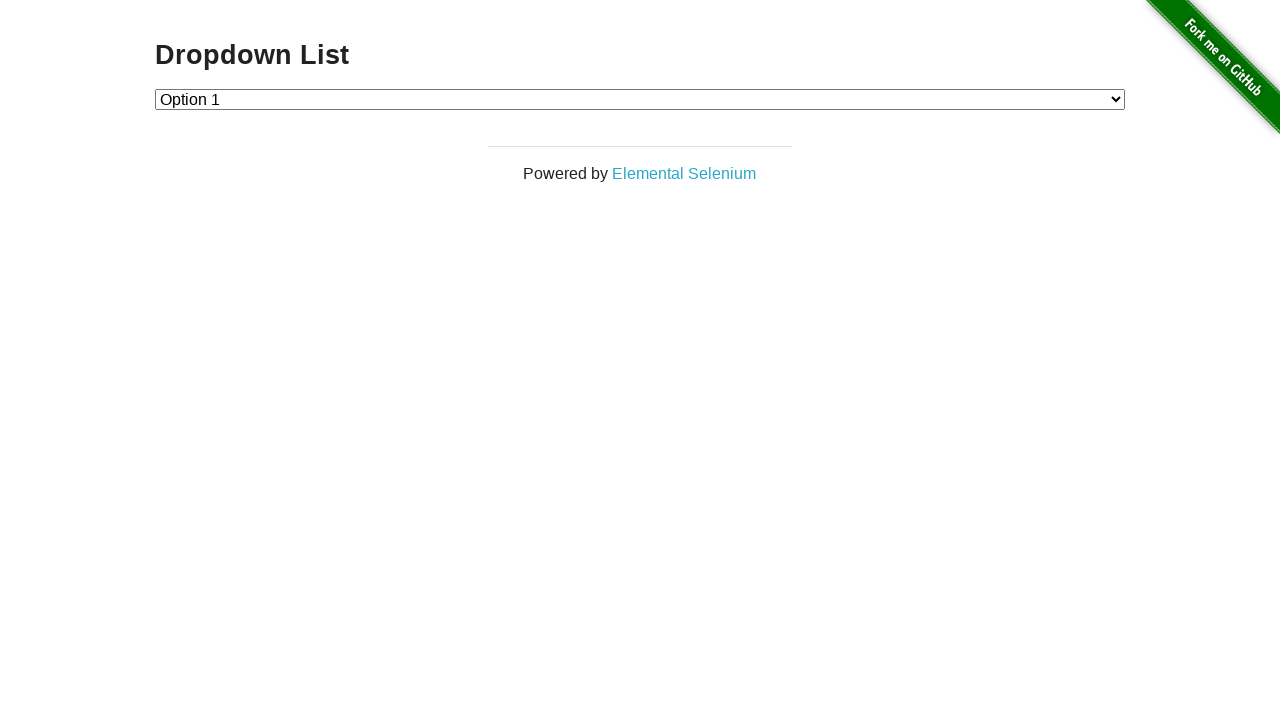

Selected Option 2 using index-based selection on #dropdown
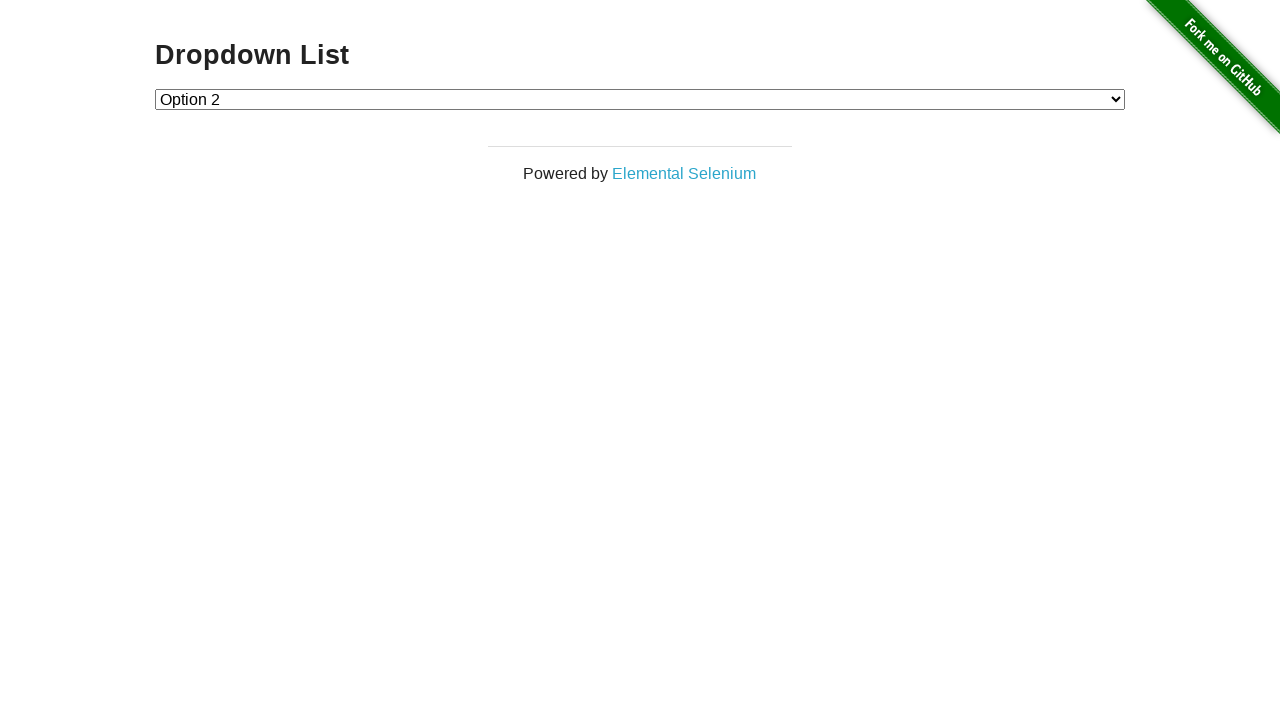

Selected Option 1 again using index-based selection on #dropdown
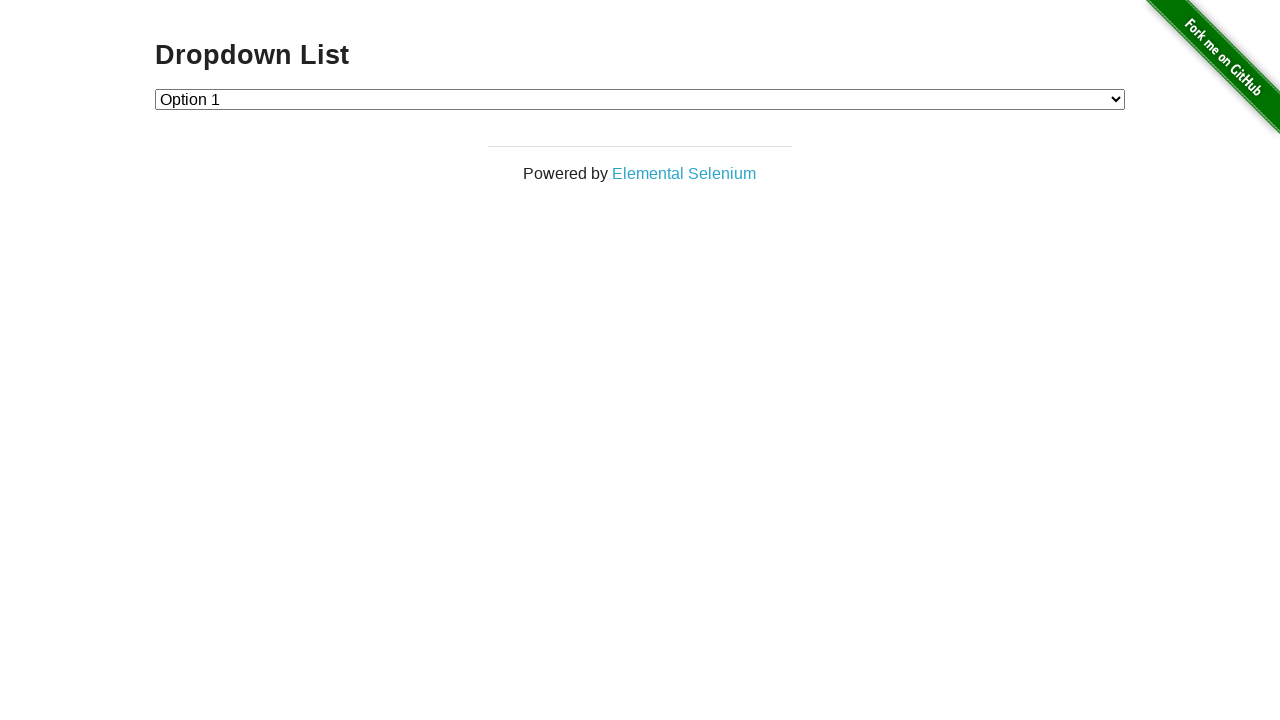

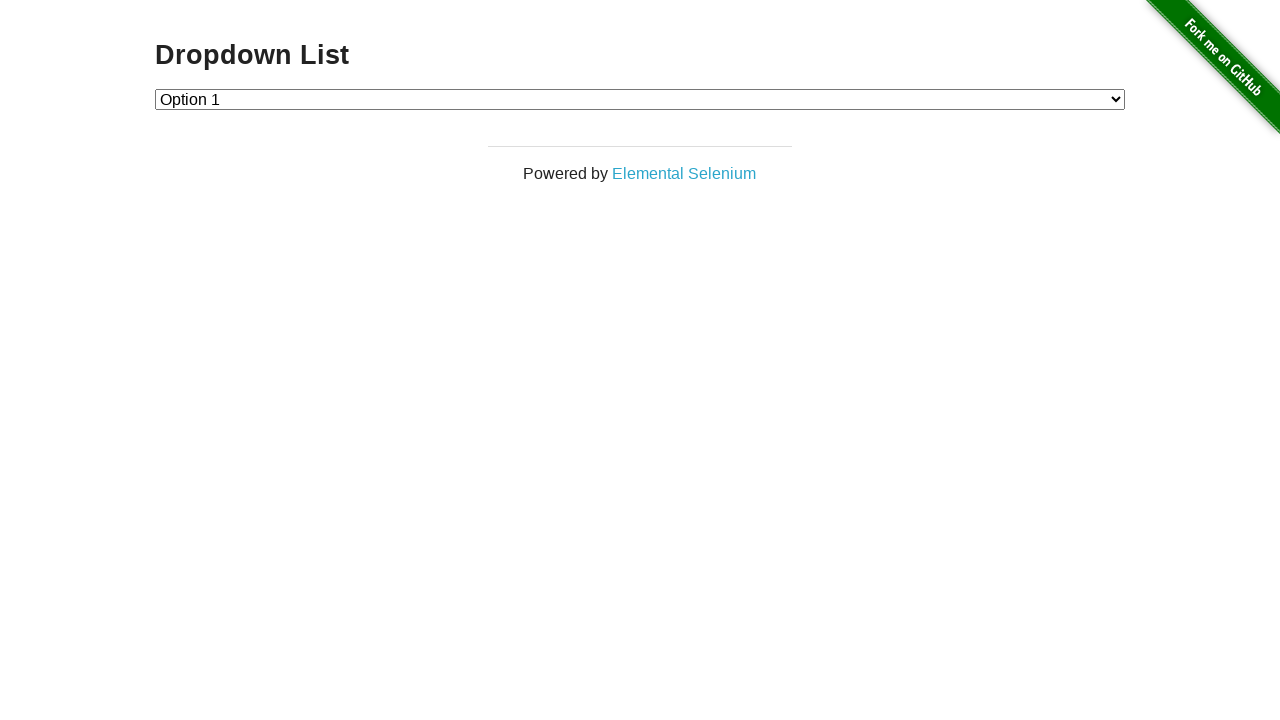